Tests file download functionality by navigating to a download page, clicking a download link, and verifying that a file is successfully downloaded.

Starting URL: https://the-internet.herokuapp.com/download

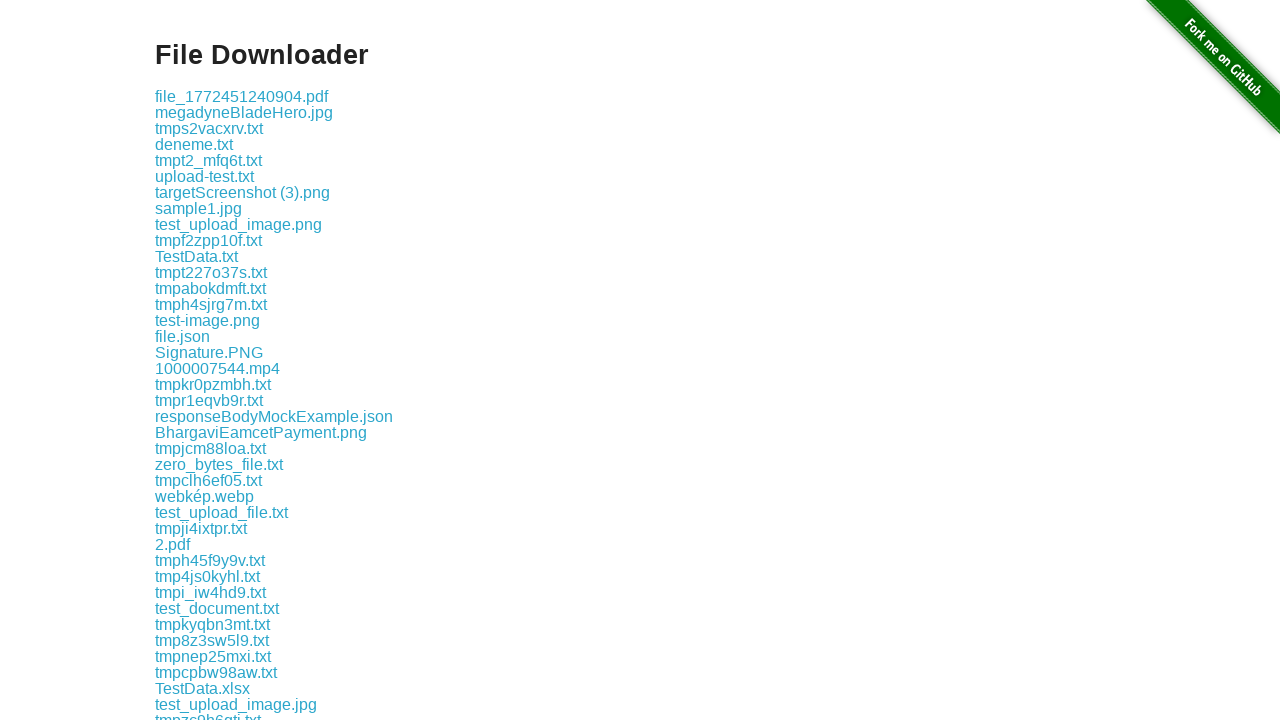

Waited for download link to load on the page
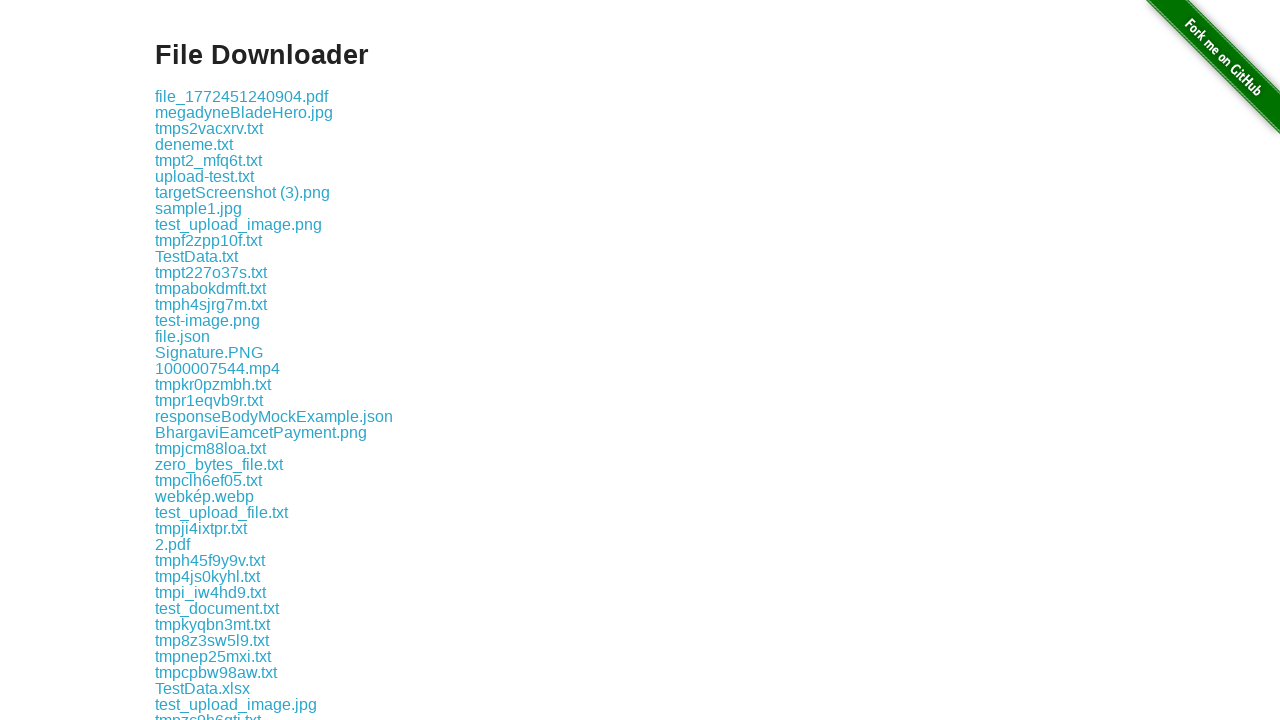

Clicked the download link and started download at (242, 96) on .example a
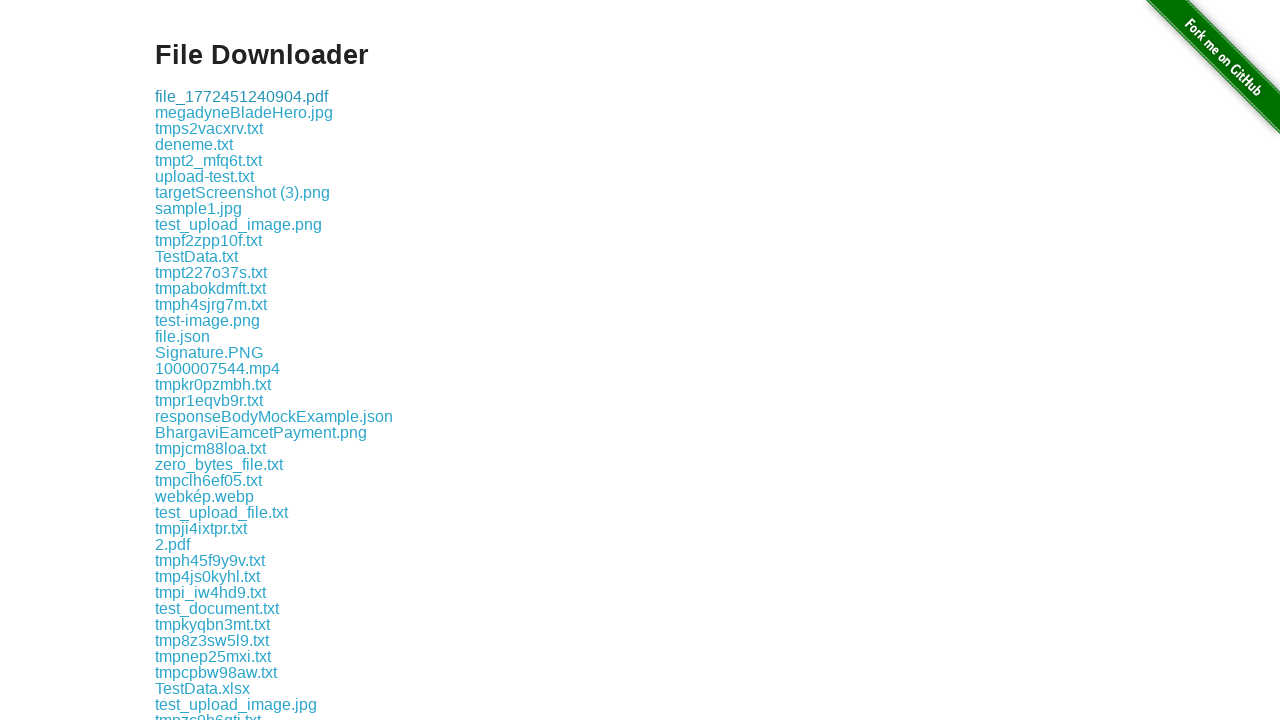

Download completed successfully
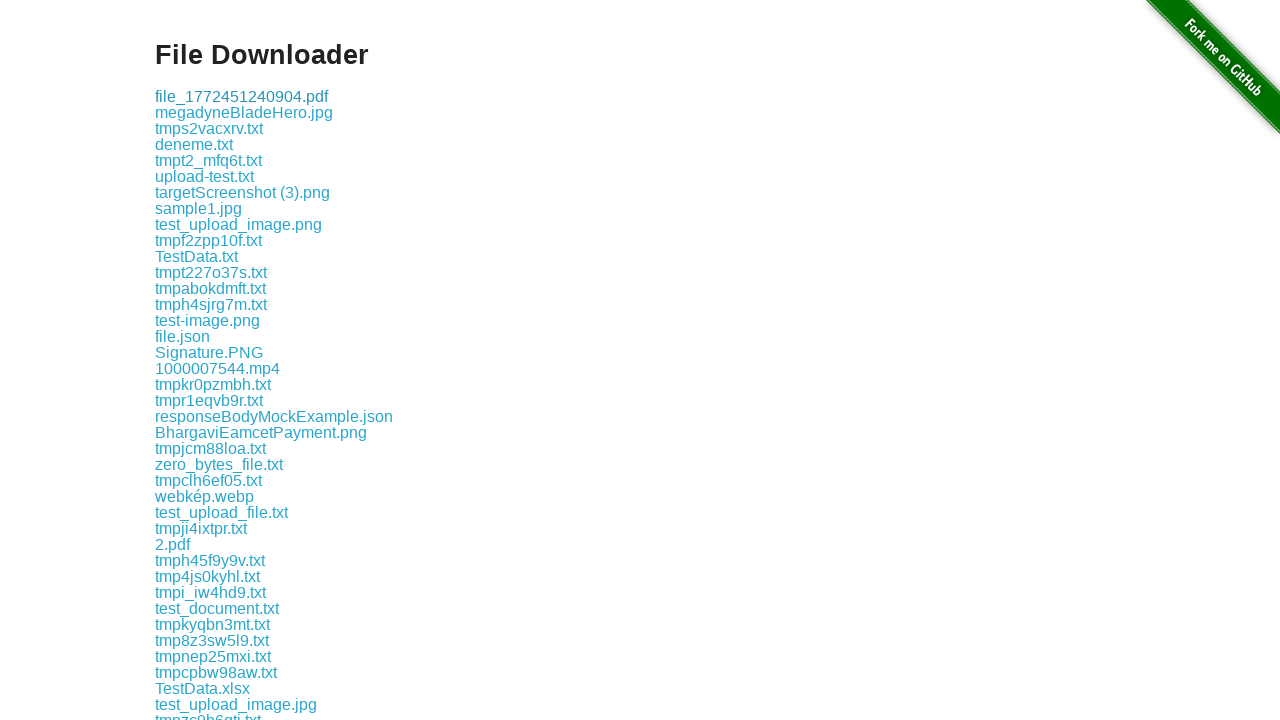

Retrieved the downloaded file path
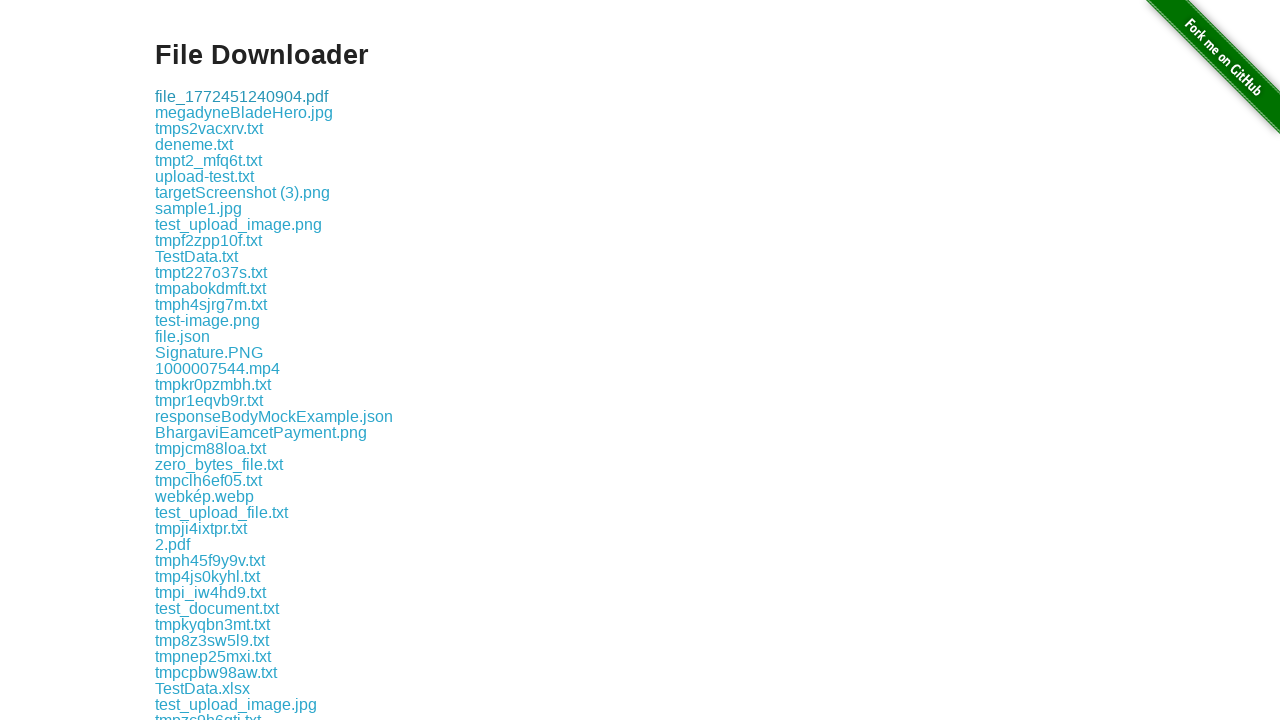

Verified that the downloaded file exists and has valid path
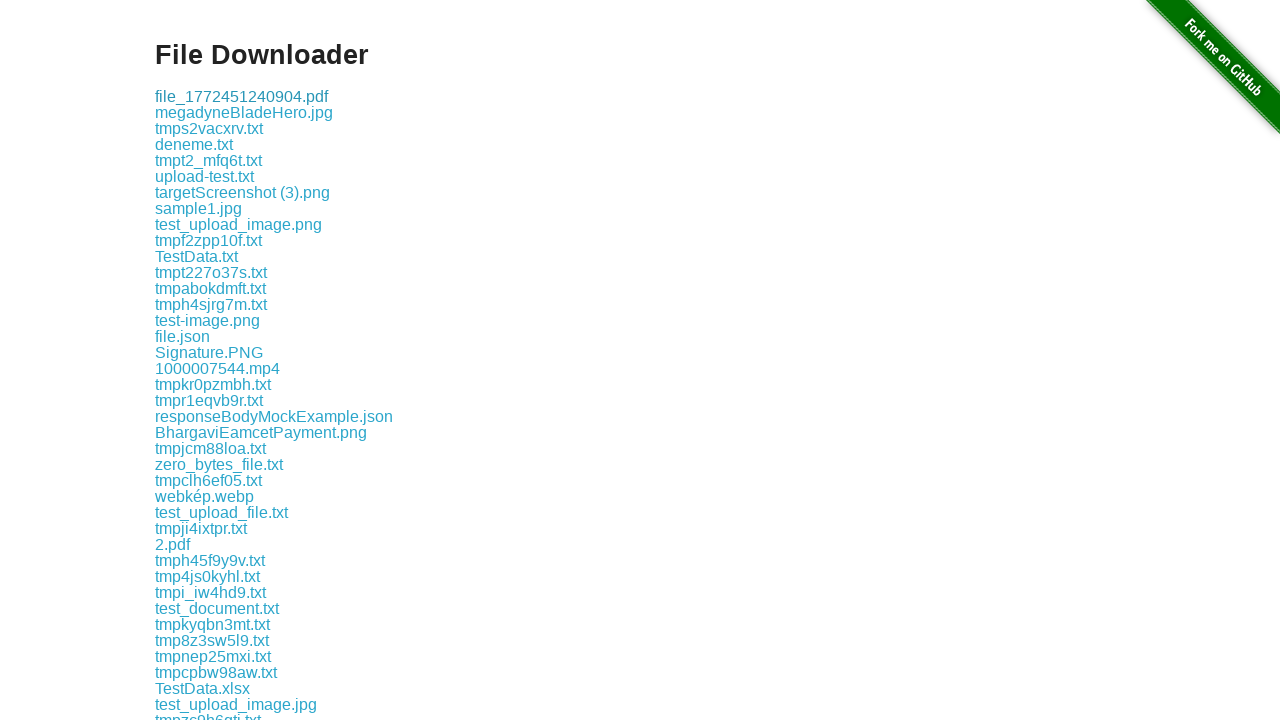

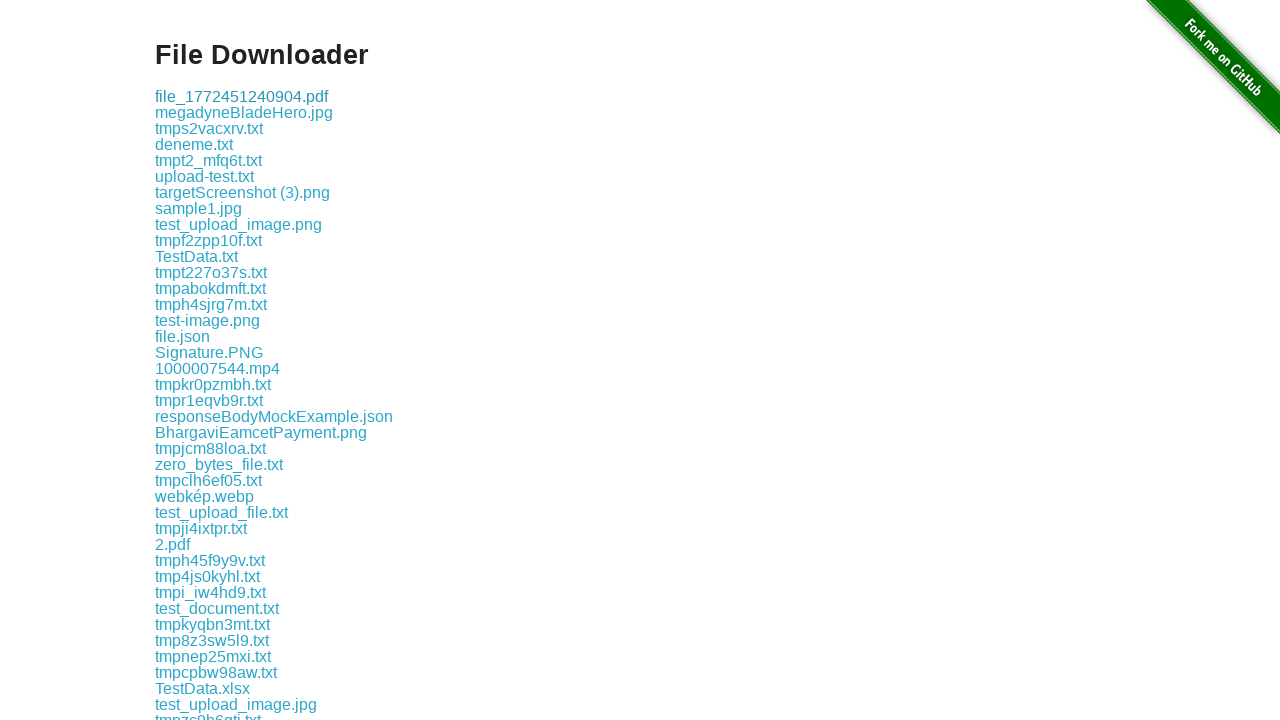